Tests JavaScript alert handling including accepting an information alert, dismissing a confirmation alert, and entering text into a prompt alert before accepting it.

Starting URL: https://the-internet.herokuapp.com/javascript_alerts

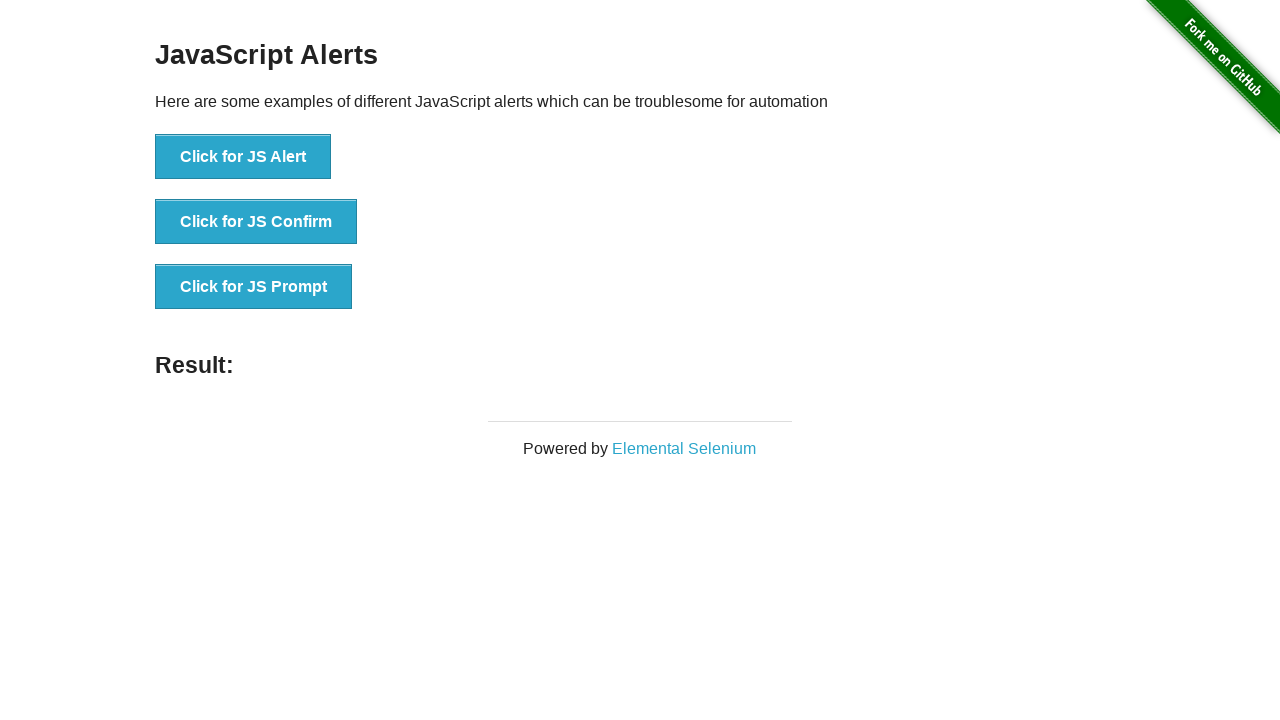

Clicked button to trigger JS Alert (information alert) at (243, 157) on xpath=//button[normalize-space()='Click for JS Alert']
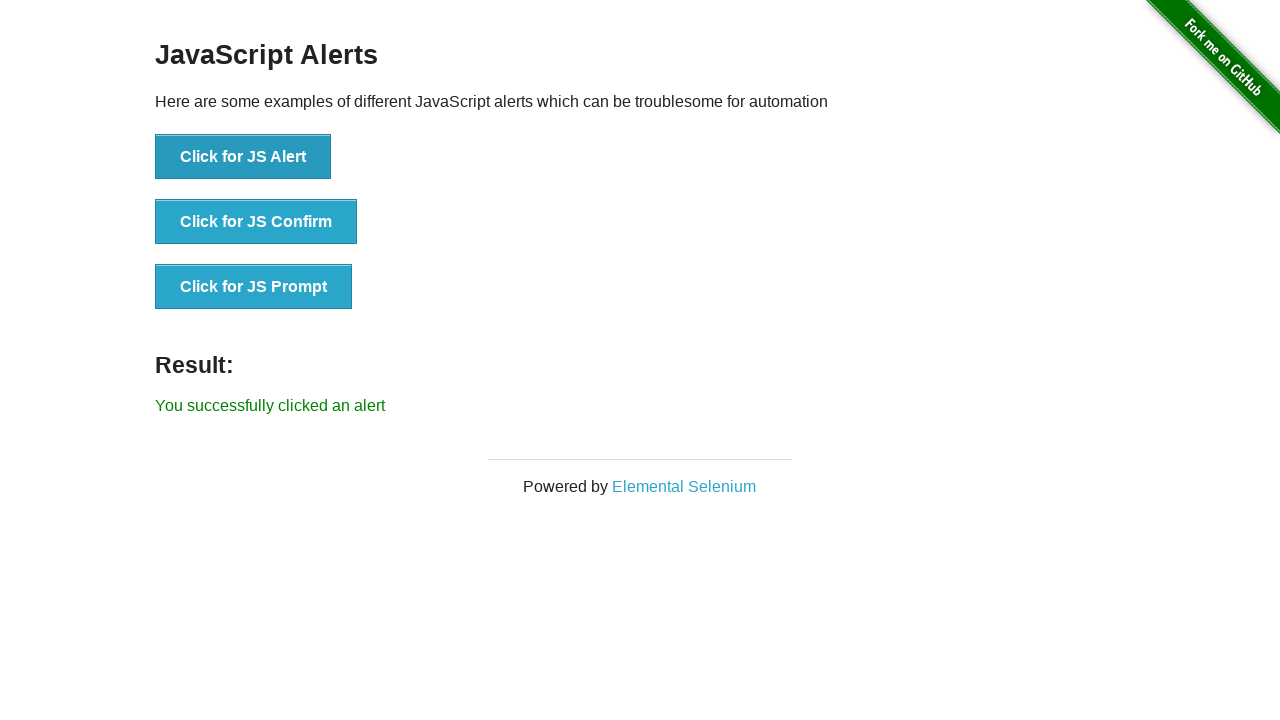

Clicked JS Alert button and accepted the information alert at (243, 157) on xpath=//button[normalize-space()='Click for JS Alert']
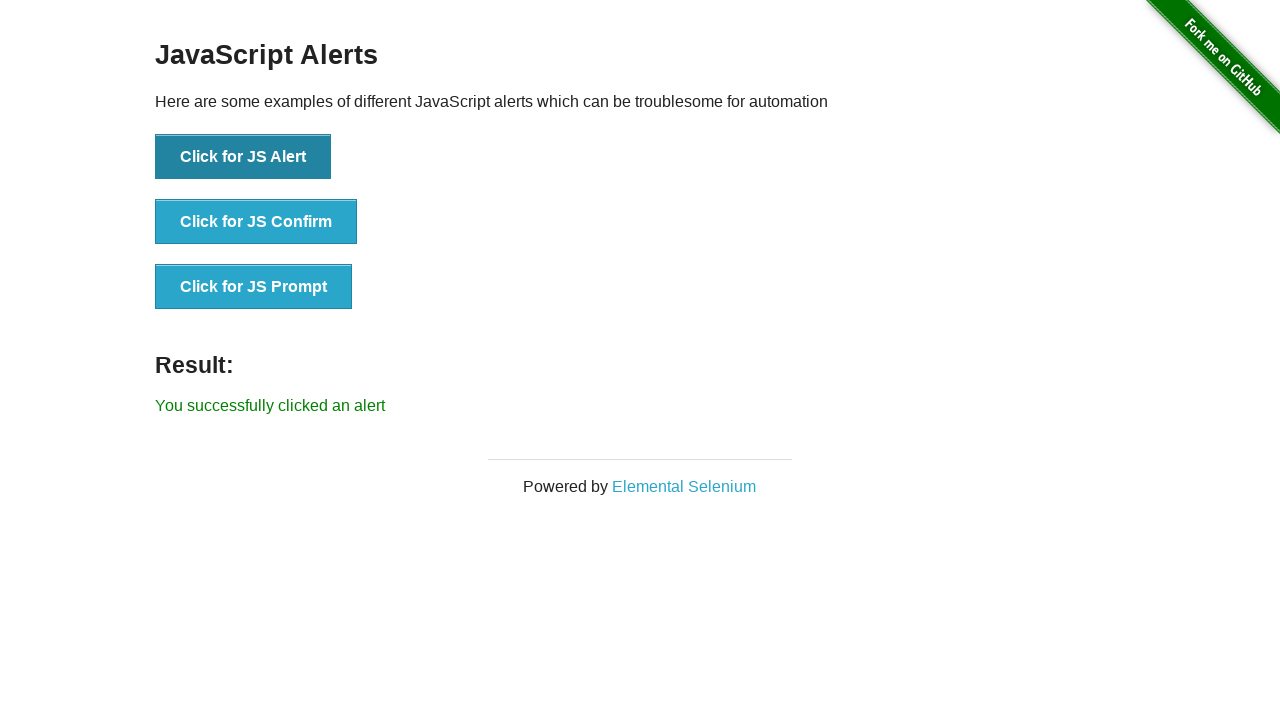

Clicked JS Confirm button and dismissed the confirmation alert at (256, 222) on xpath=//button[normalize-space()='Click for JS Confirm']
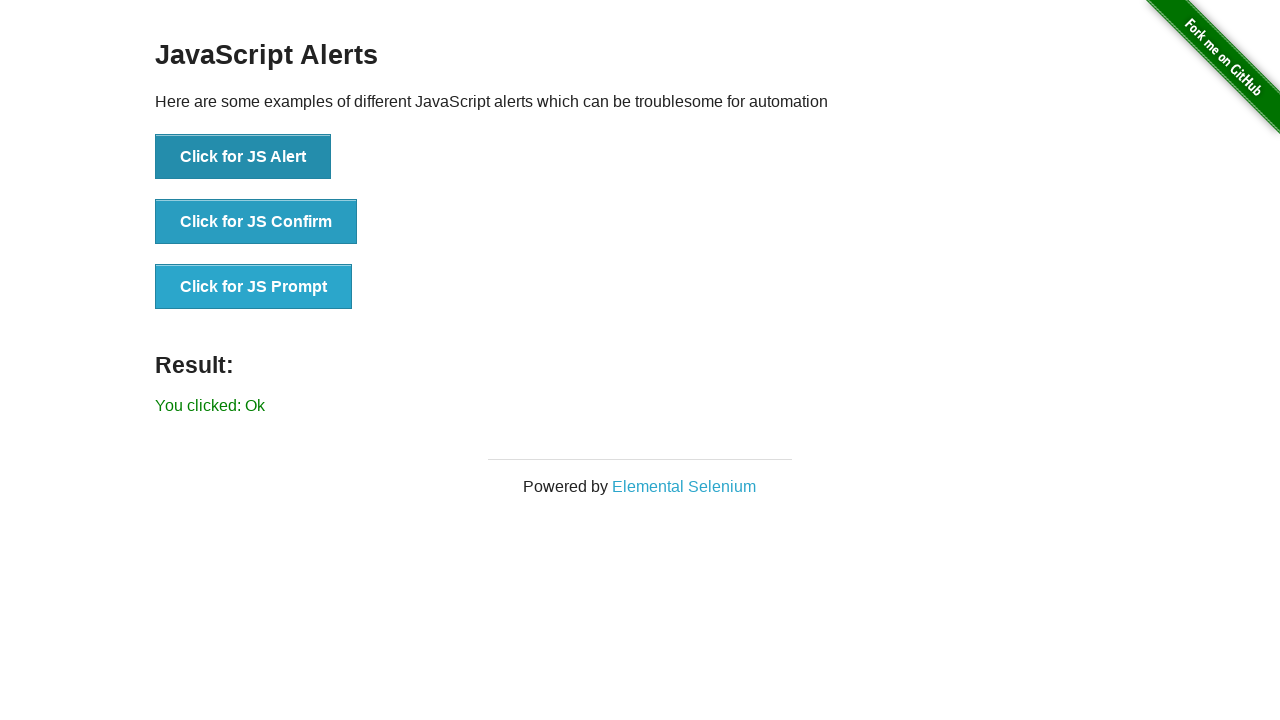

Waited 1000ms for result to display
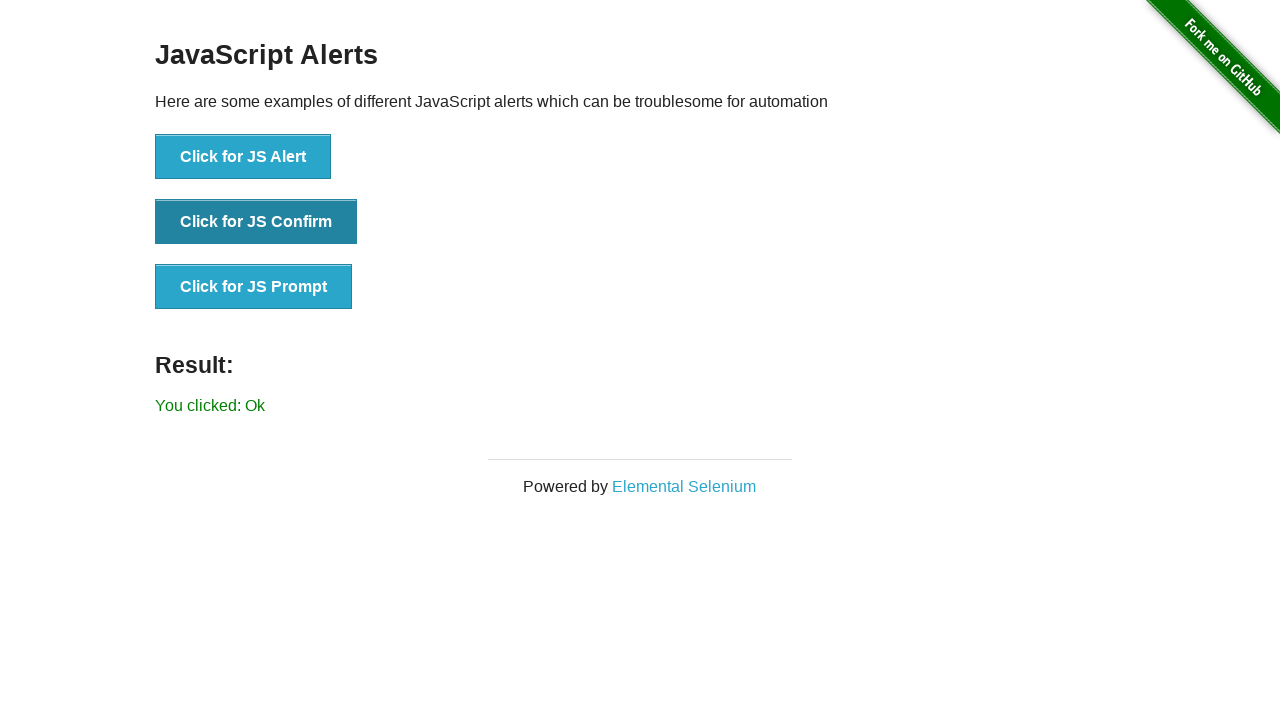

Clicked JS Prompt button, entered 'Hello' in the prompt, and accepted at (254, 287) on xpath=//button[normalize-space()='Click for JS Prompt']
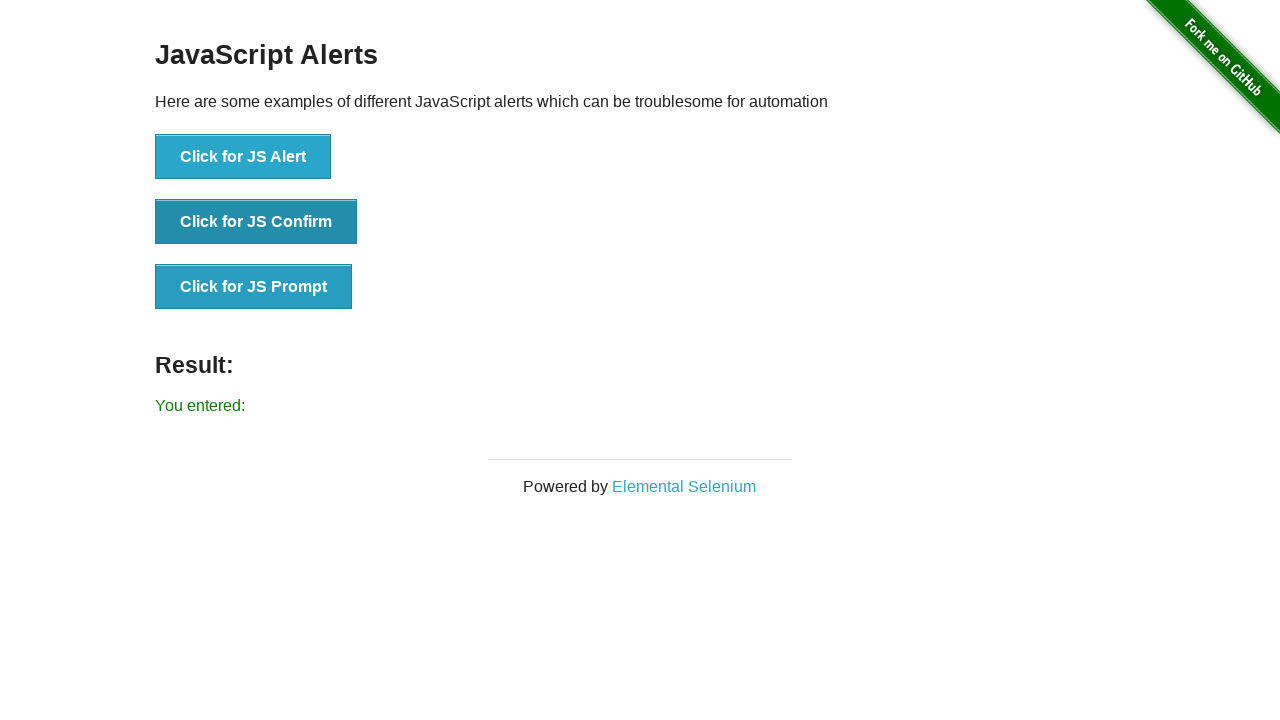

Waited for result element to appear
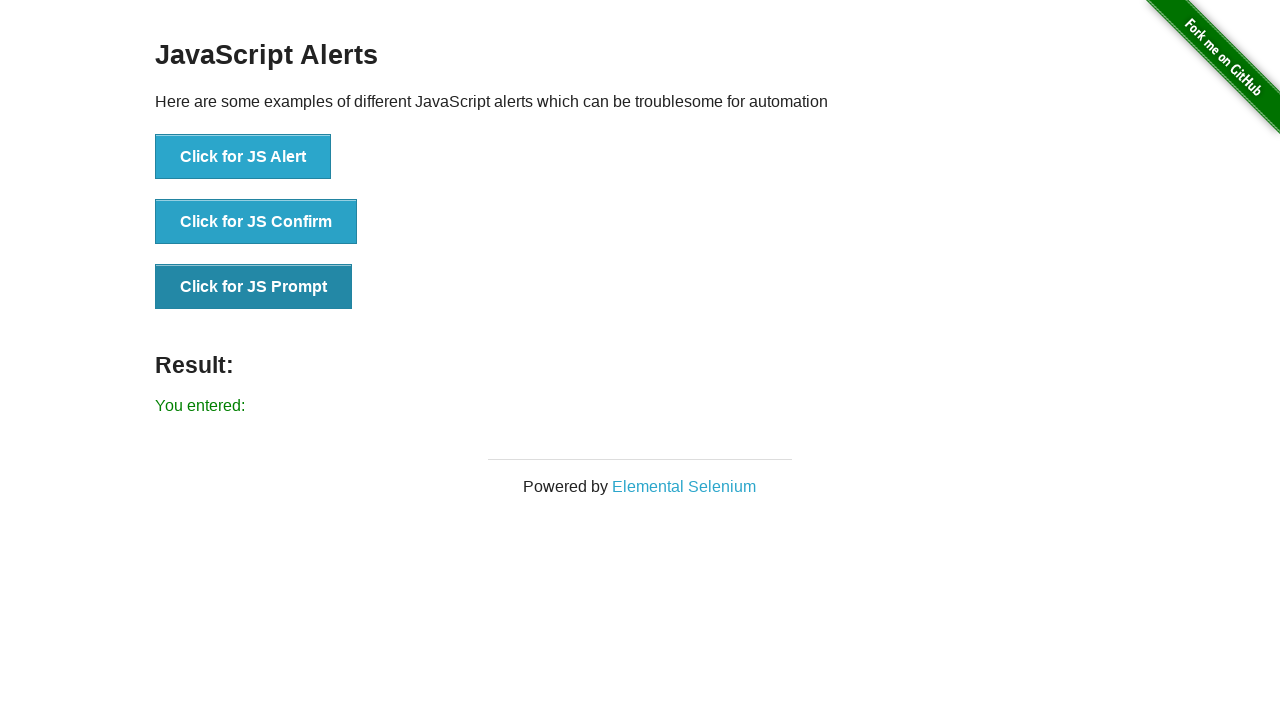

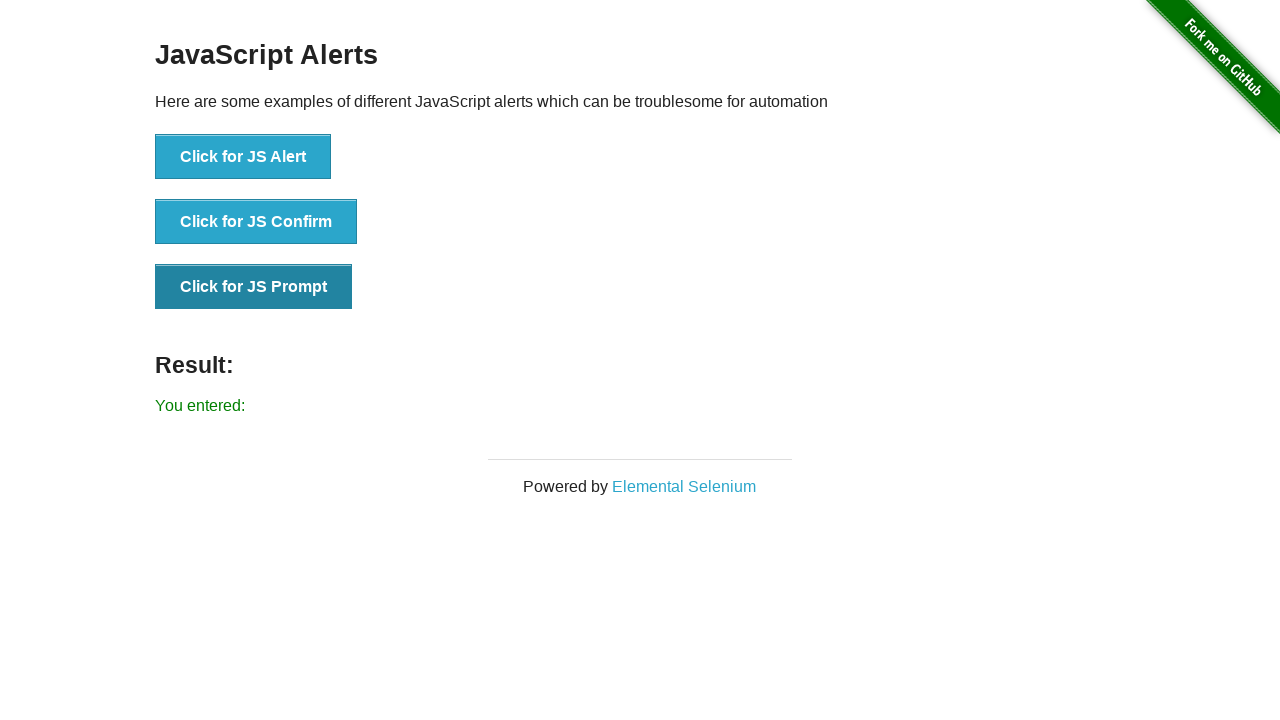